Tests an online addition calculator by entering two numbers and clicking the calculate button to find their sum

Starting URL: https://www.marshu.com/articles/calculate-addition-calculator-add-two-numbers.php

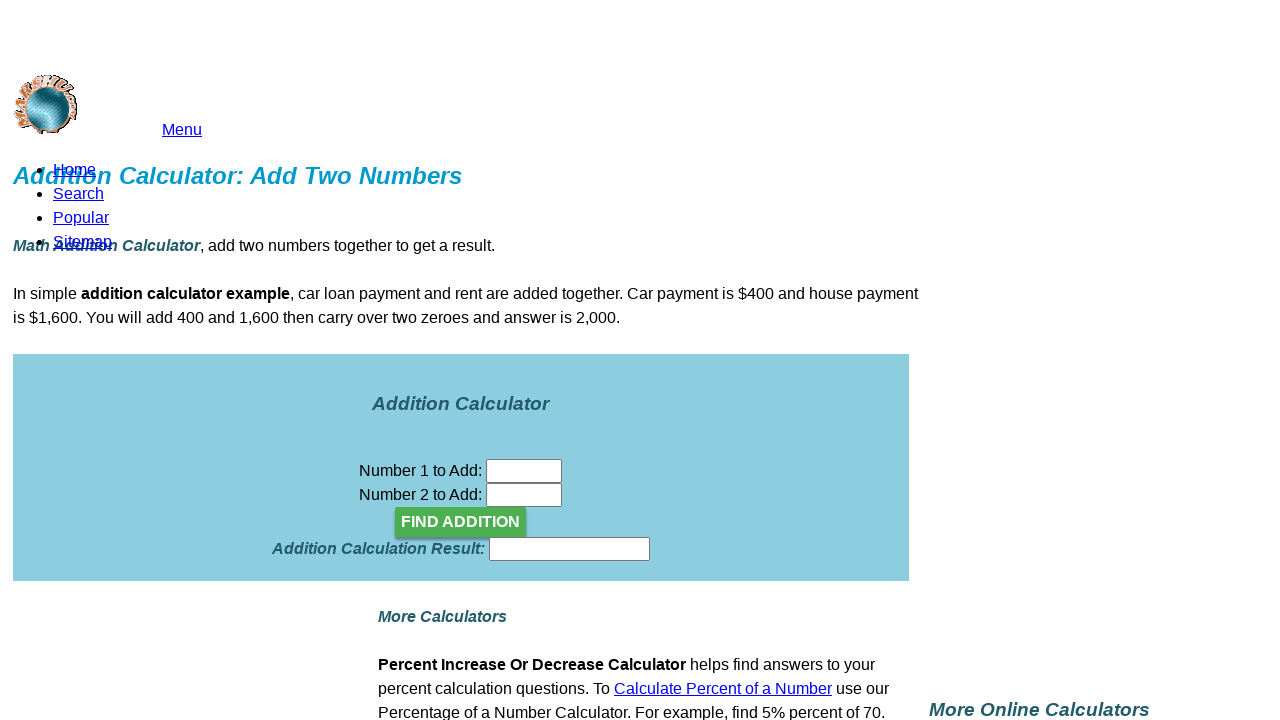

Entered first number '2' into the first input field on input[name='n01']
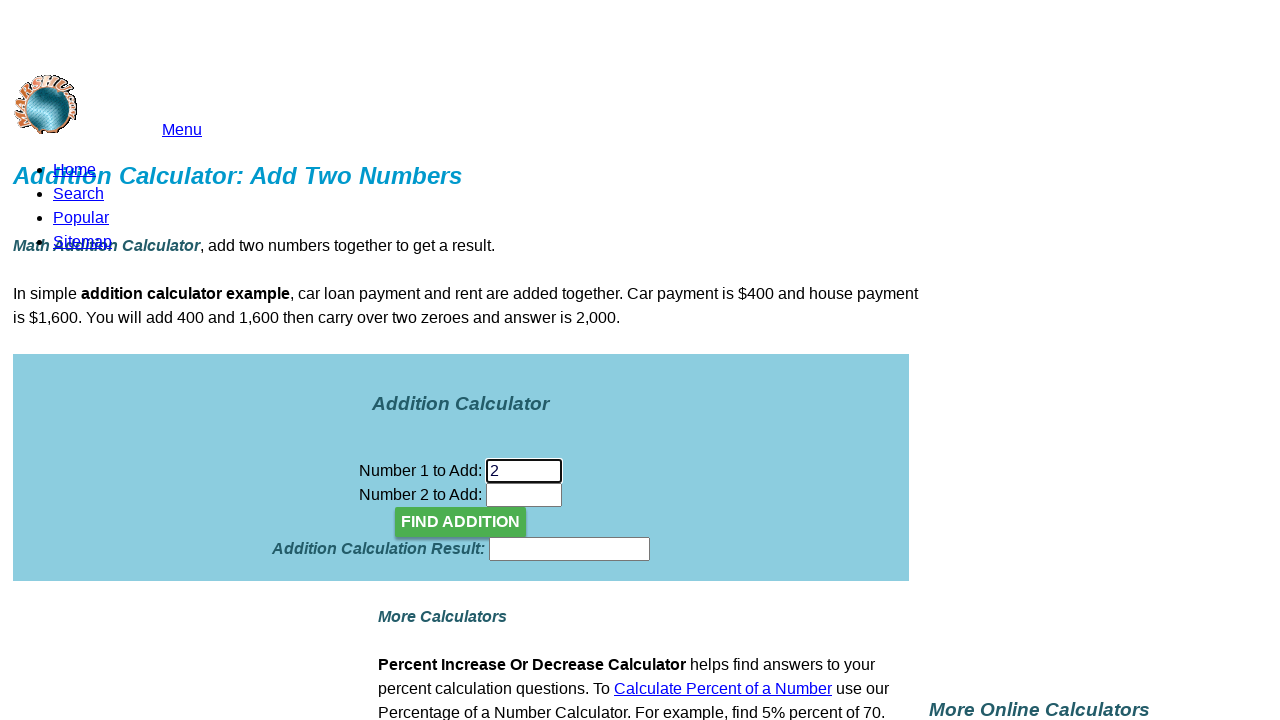

Entered second number '10' into the second input field on input[name='n02']
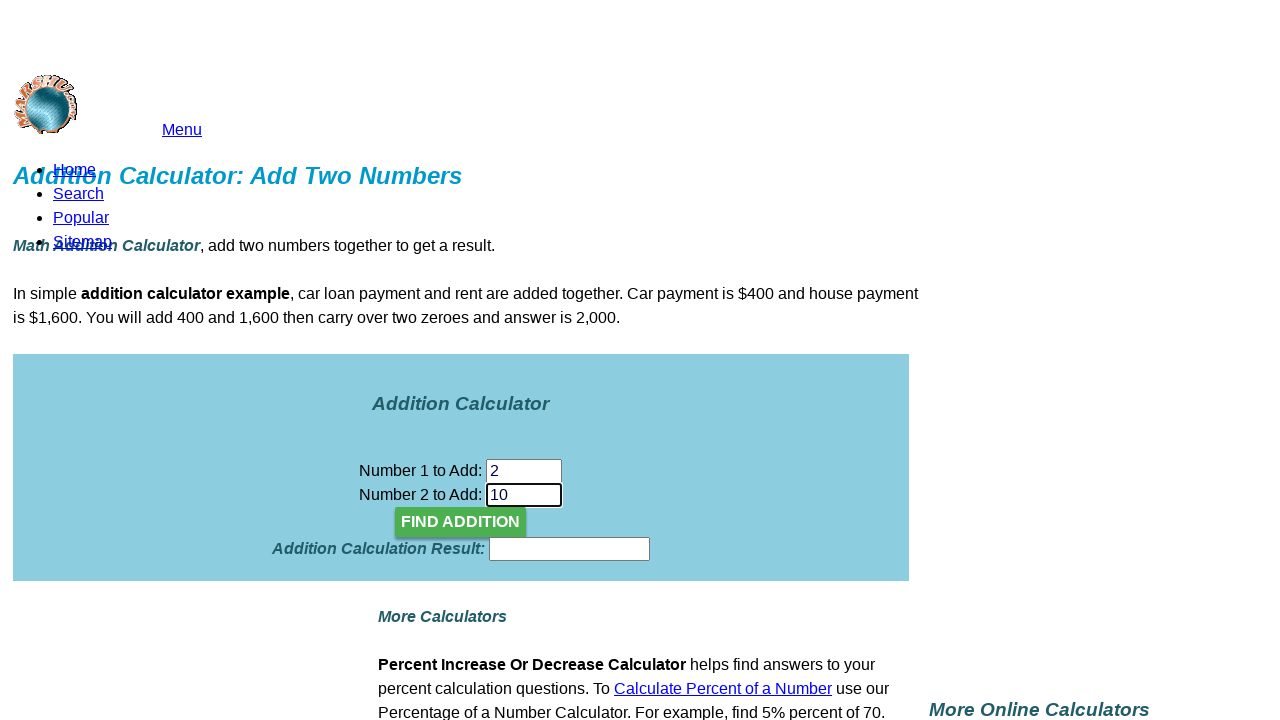

Clicked the 'Find Addition' calculate button at (461, 522) on input[value='Find Addition']
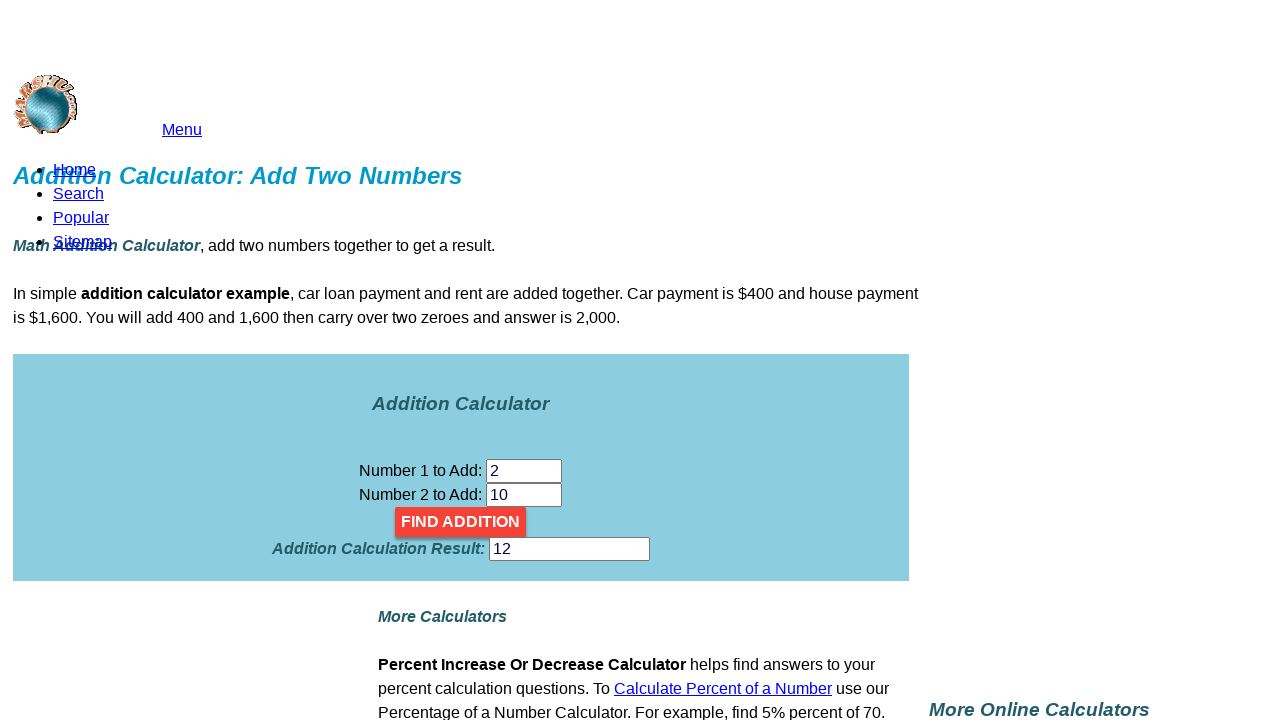

Waited 1 second for calculation result to appear
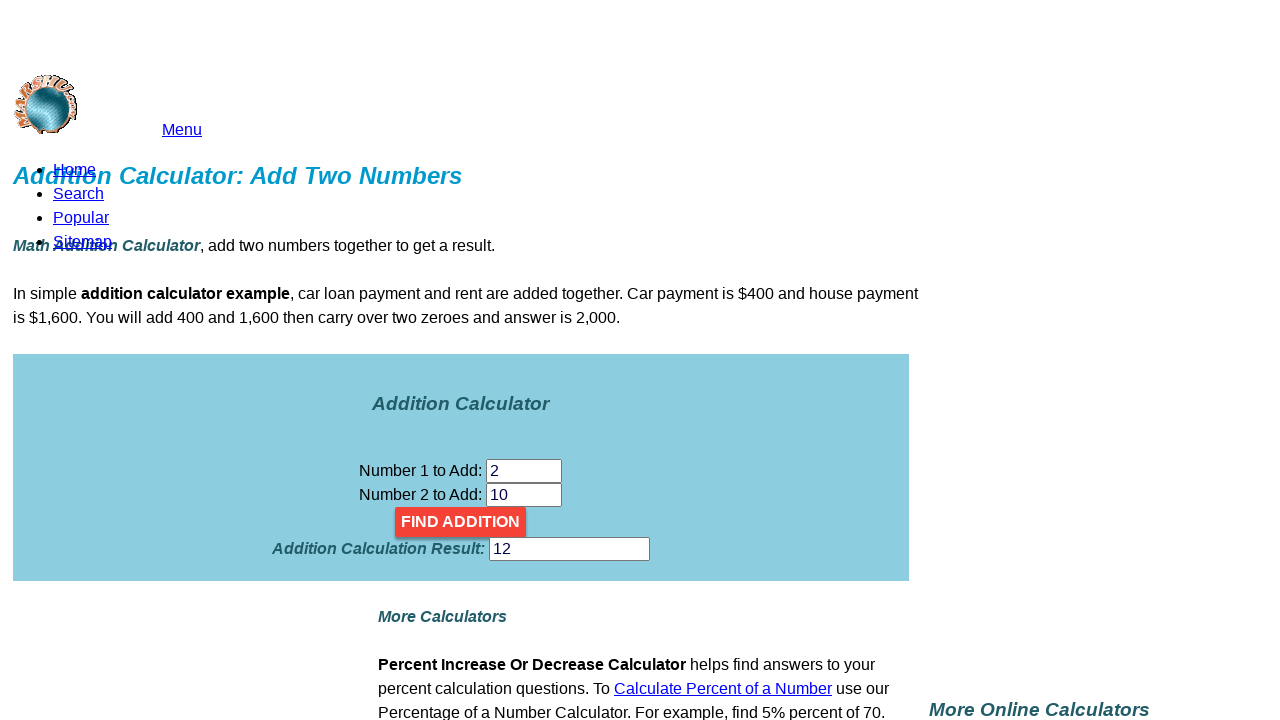

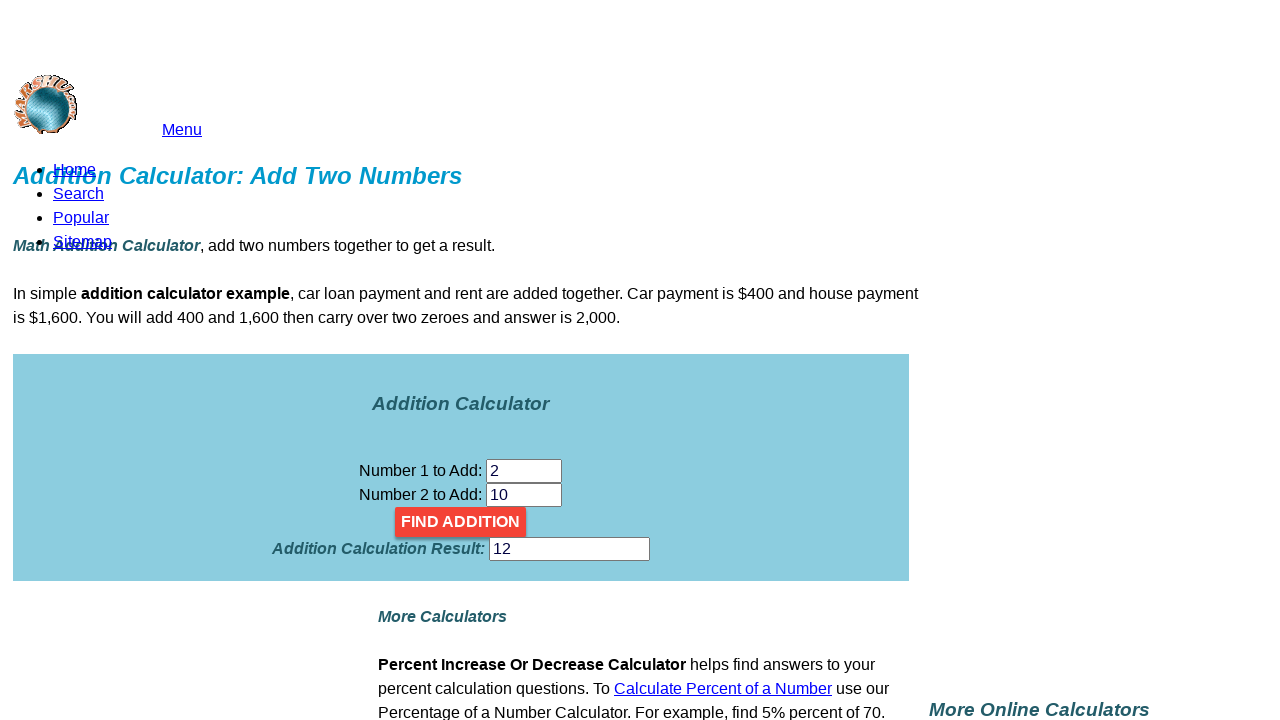